Navigates to the Applitools demo app login page and clicks the login button to view the app page

Starting URL: https://demo.applitools.com

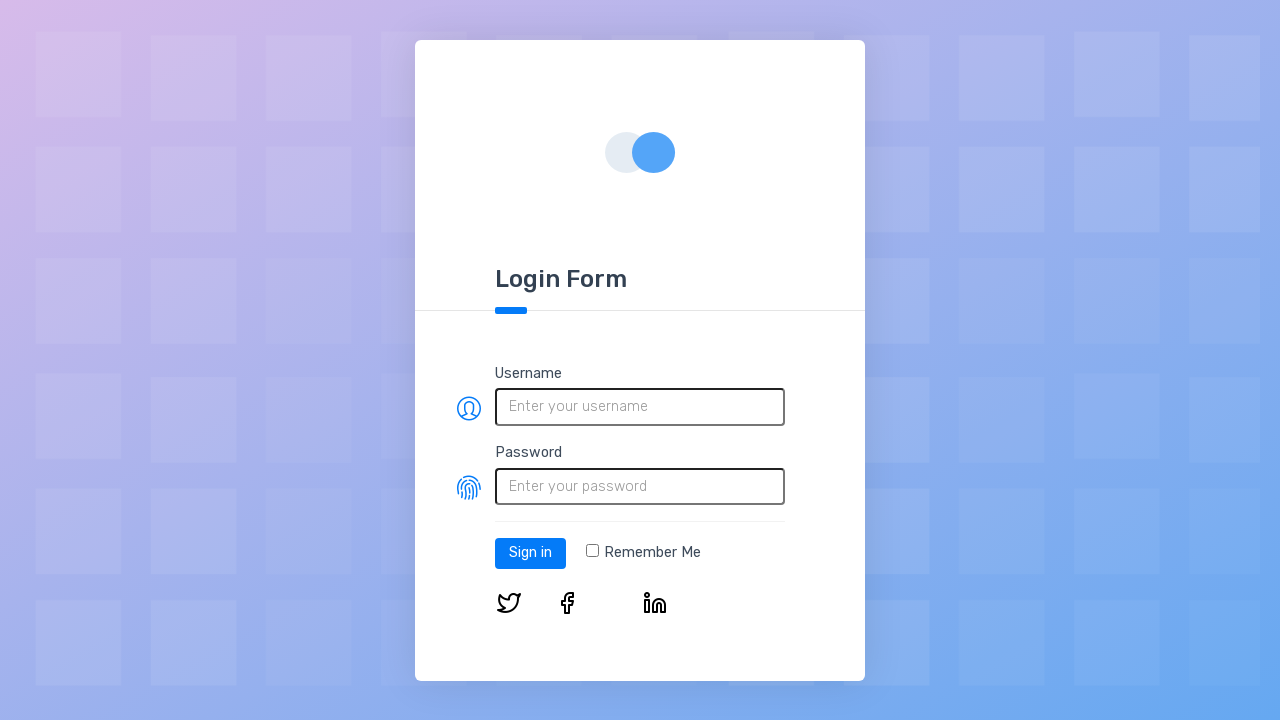

Login button element loaded on Applitools demo app login page
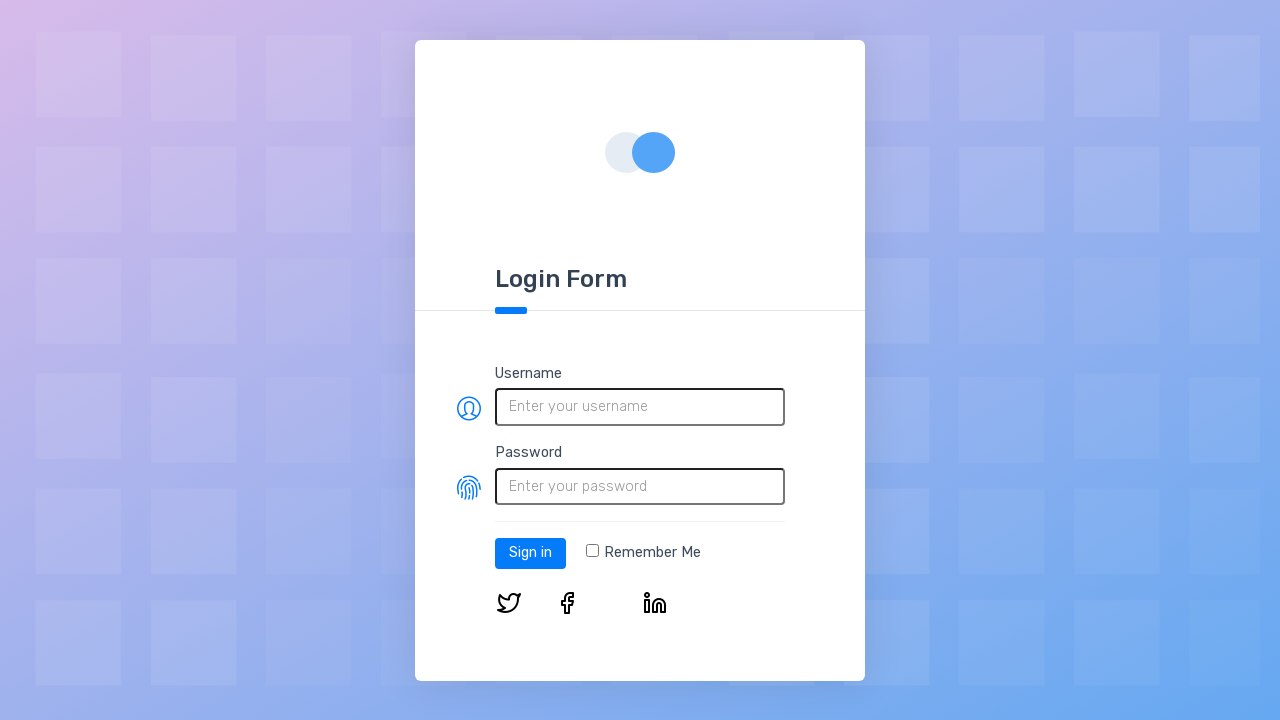

Clicked the Log in button at (530, 553) on #log-in
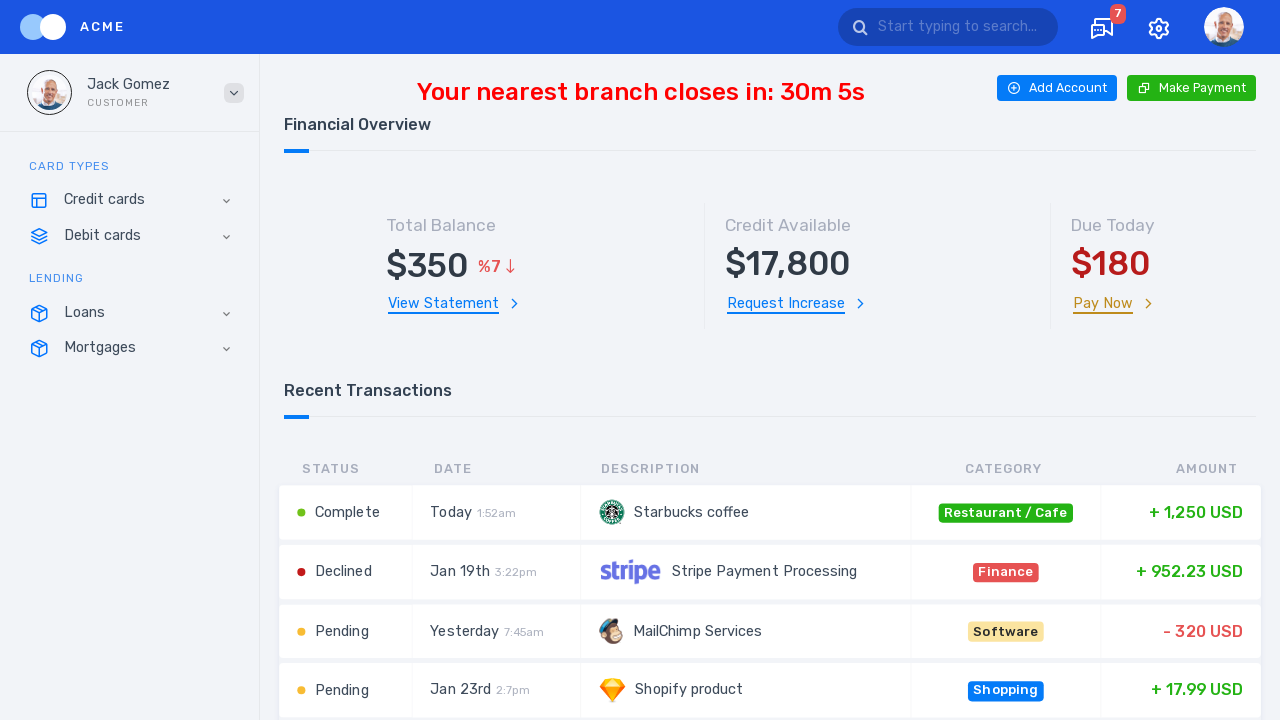

App page loaded after login with network idle
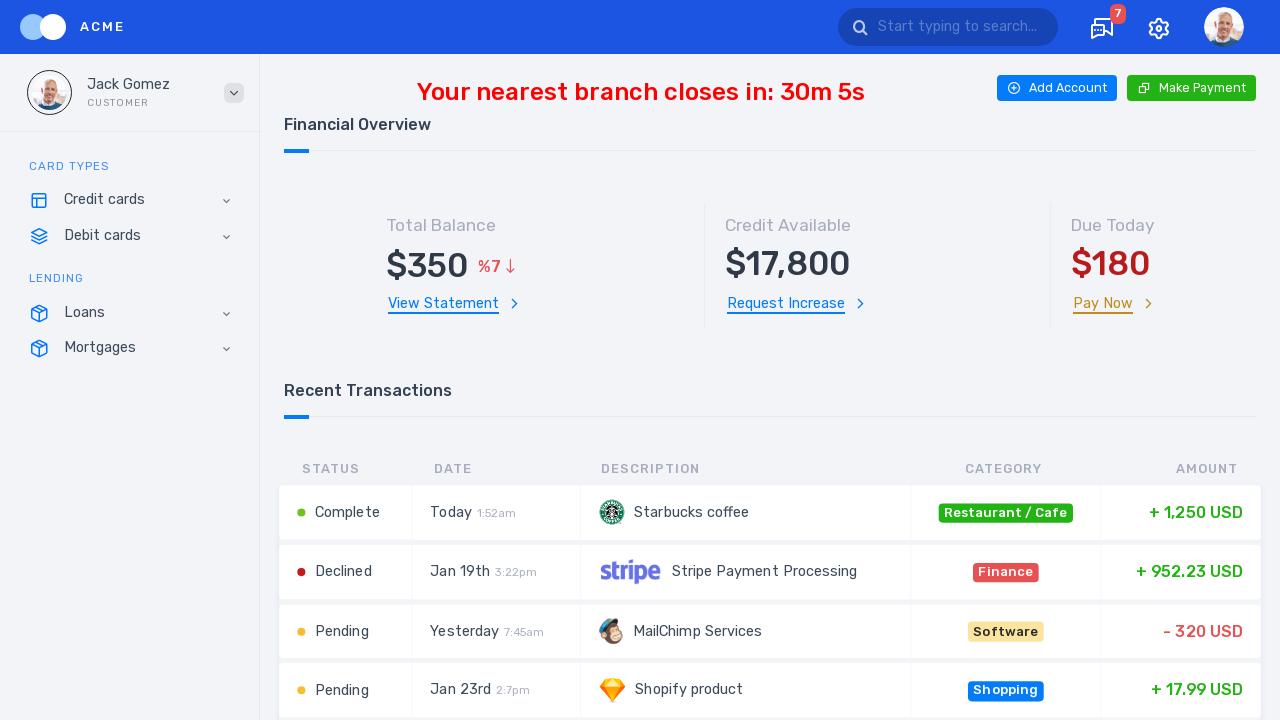

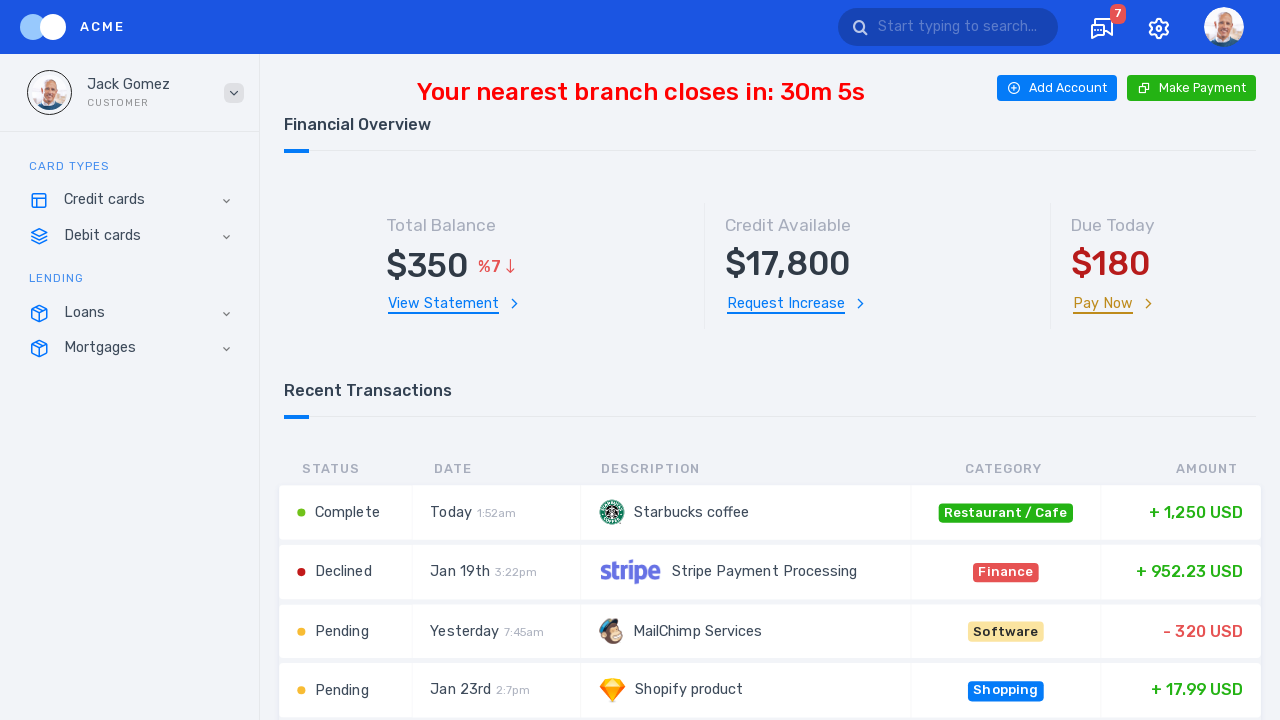